Tests that clicking Clear completed removes completed items from the list

Starting URL: https://demo.playwright.dev/todomvc

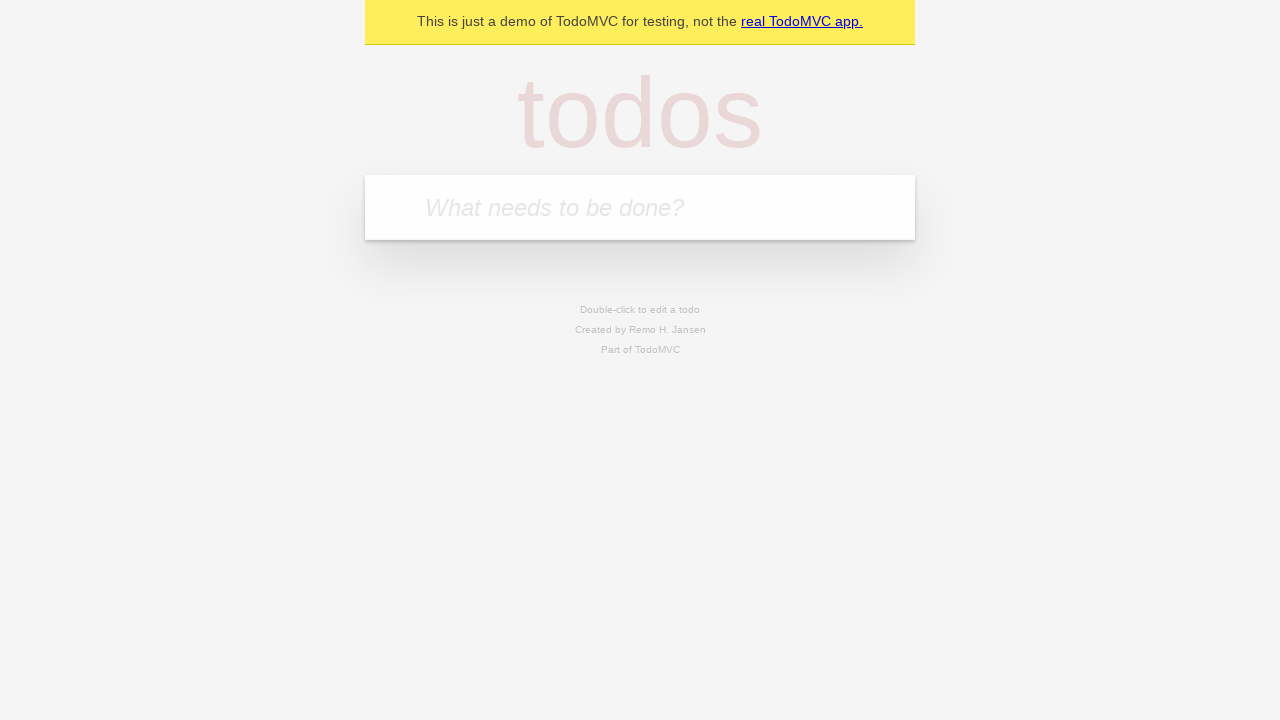

Filled todo input with 'buy some cheese' on internal:attr=[placeholder="What needs to be done?"i]
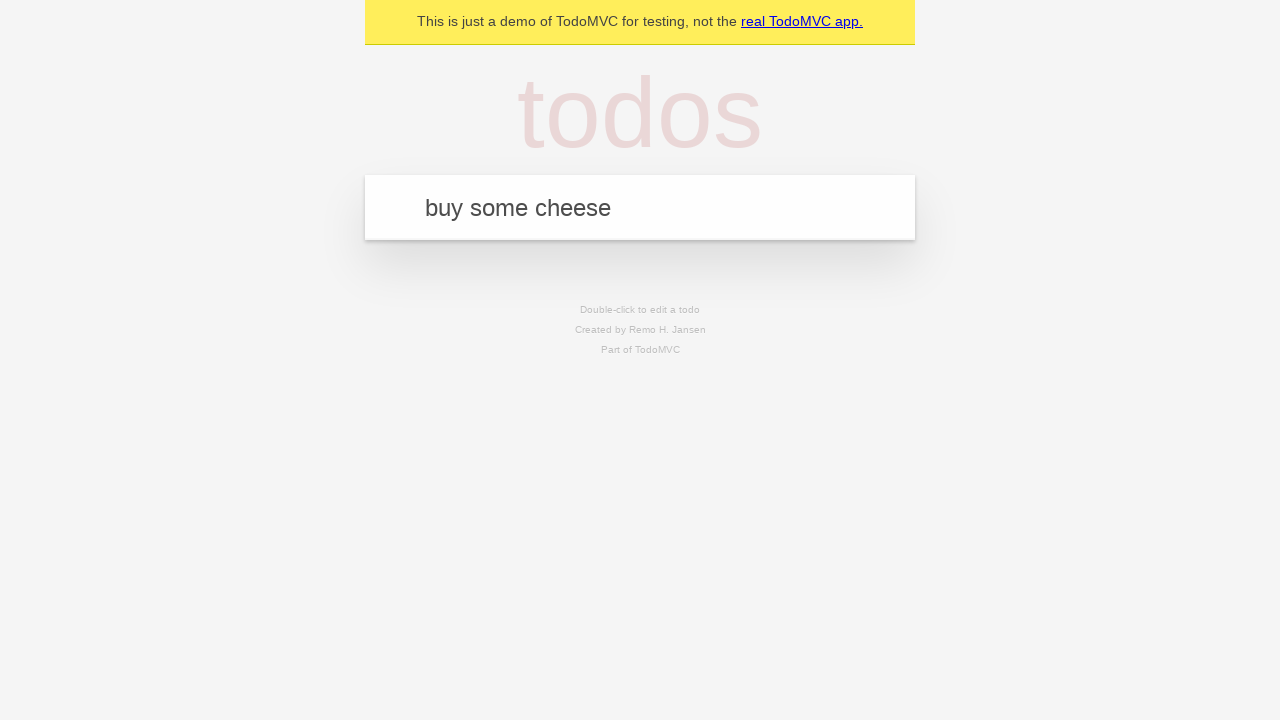

Pressed Enter to add todo 'buy some cheese' on internal:attr=[placeholder="What needs to be done?"i]
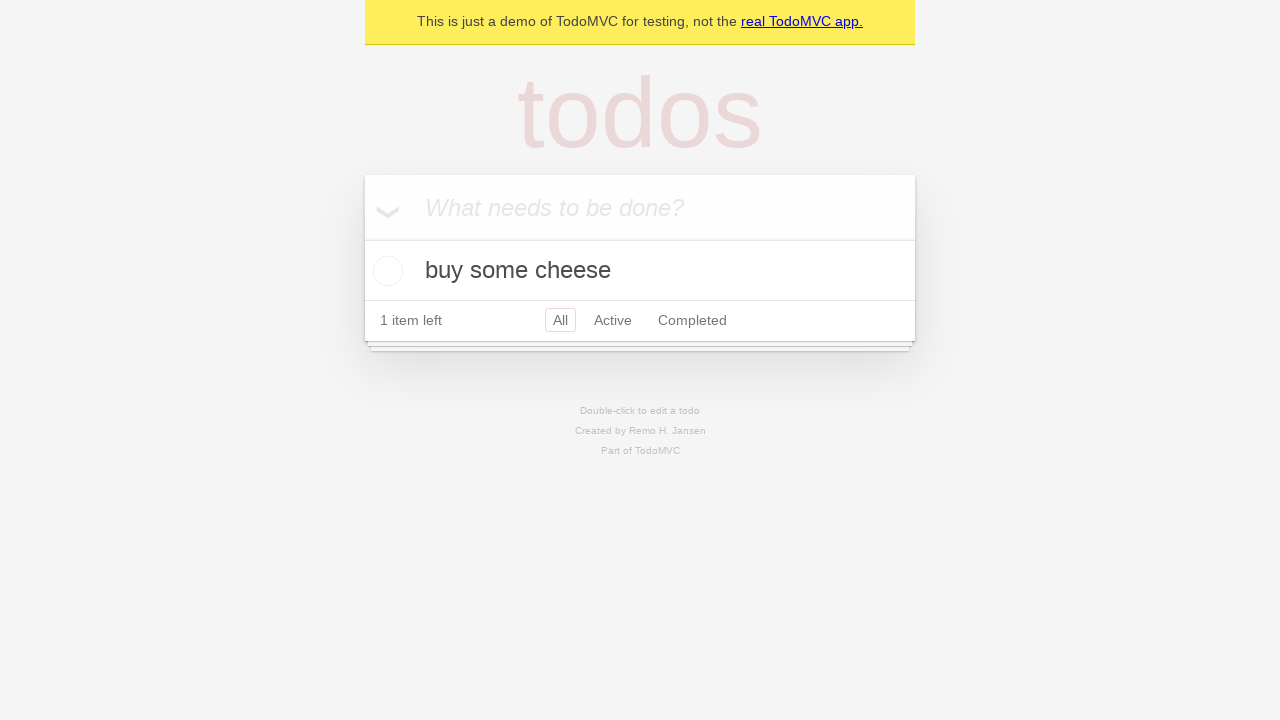

Filled todo input with 'feed the cat' on internal:attr=[placeholder="What needs to be done?"i]
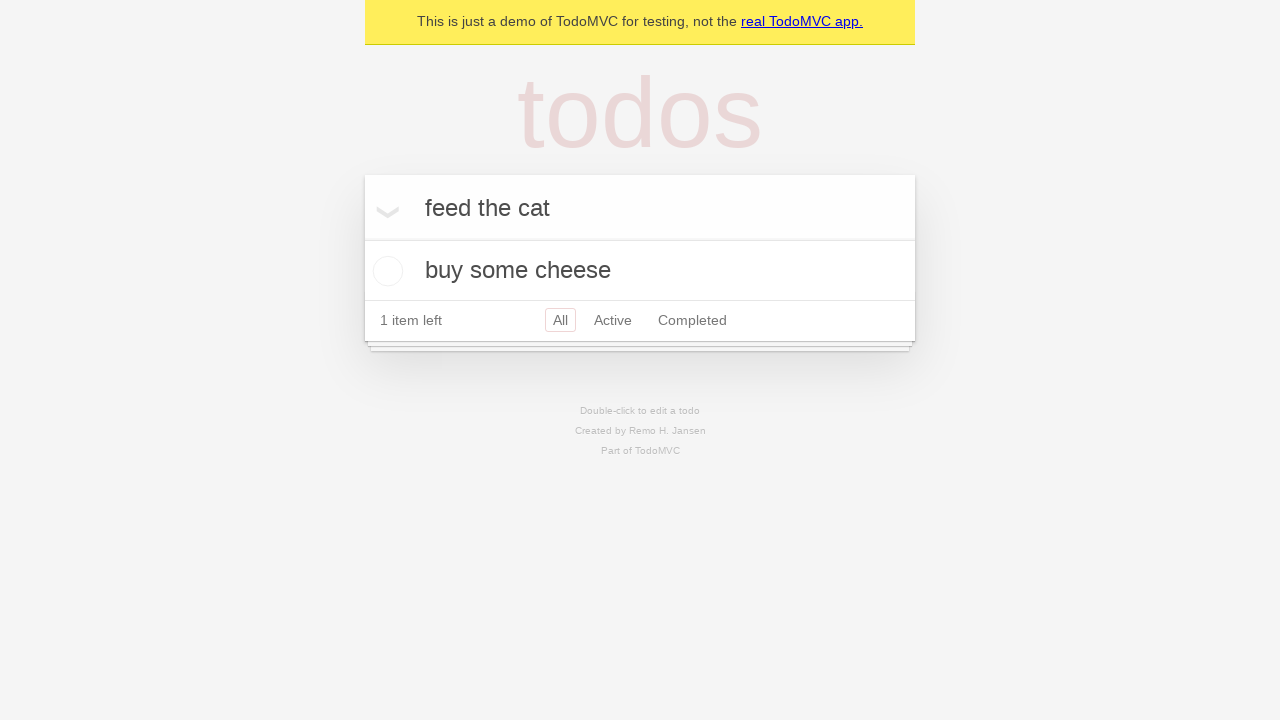

Pressed Enter to add todo 'feed the cat' on internal:attr=[placeholder="What needs to be done?"i]
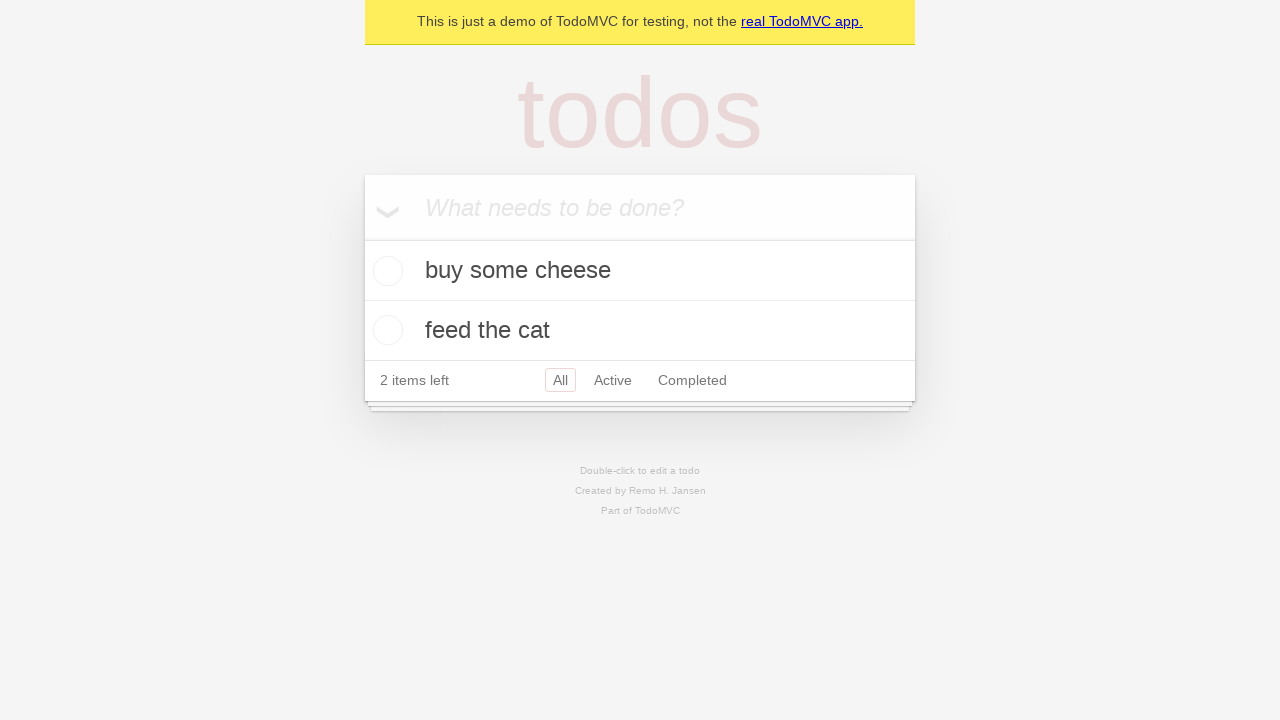

Filled todo input with 'book a doctors appointment' on internal:attr=[placeholder="What needs to be done?"i]
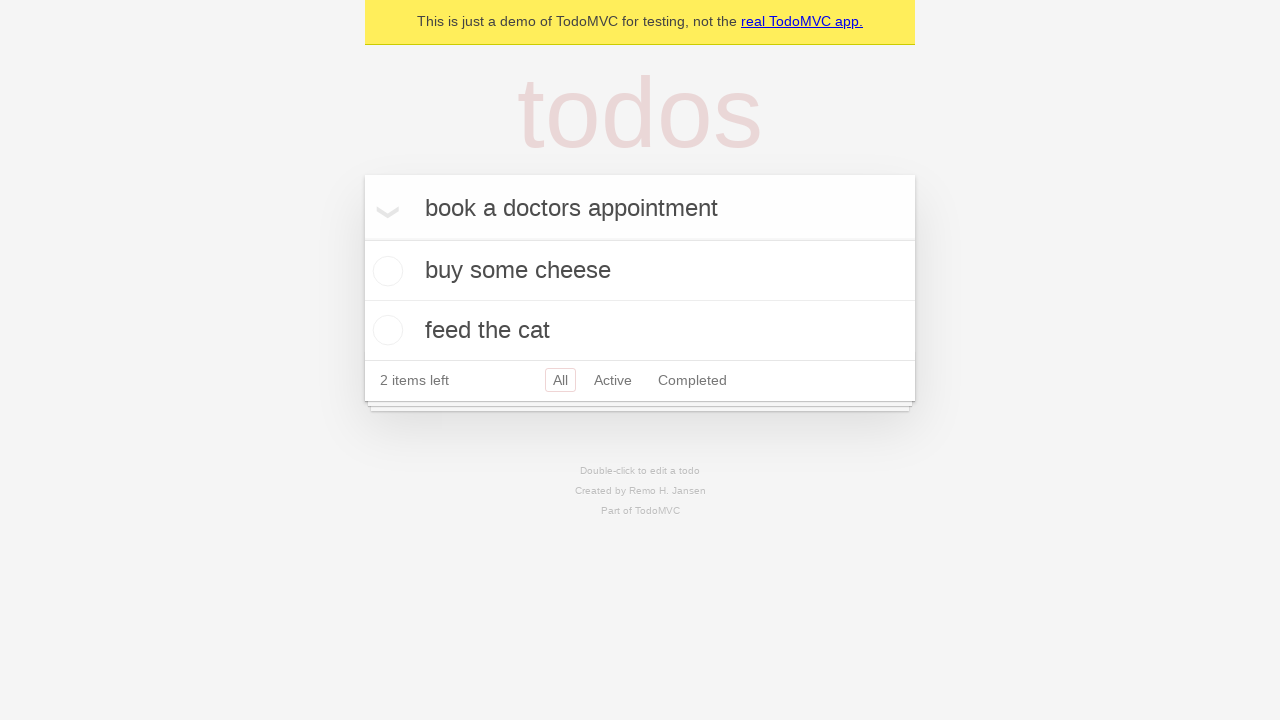

Pressed Enter to add todo 'book a doctors appointment' on internal:attr=[placeholder="What needs to be done?"i]
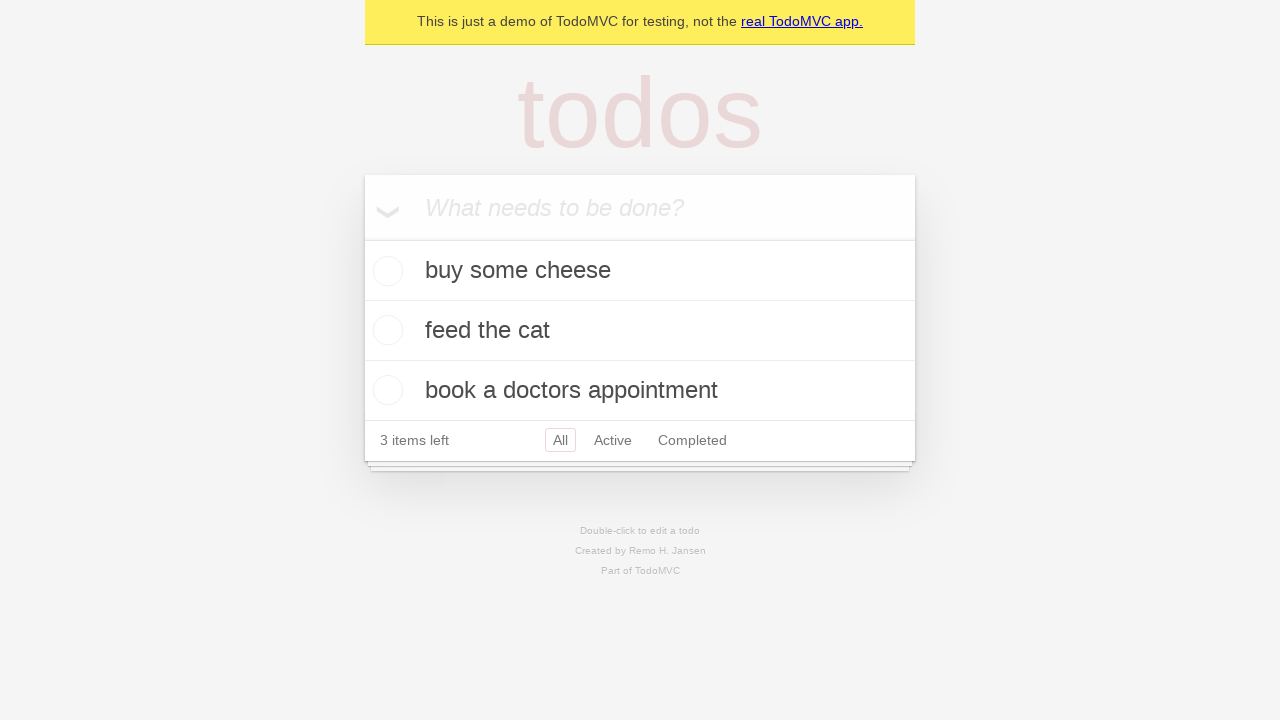

Waited for all 3 todos to appear in the list
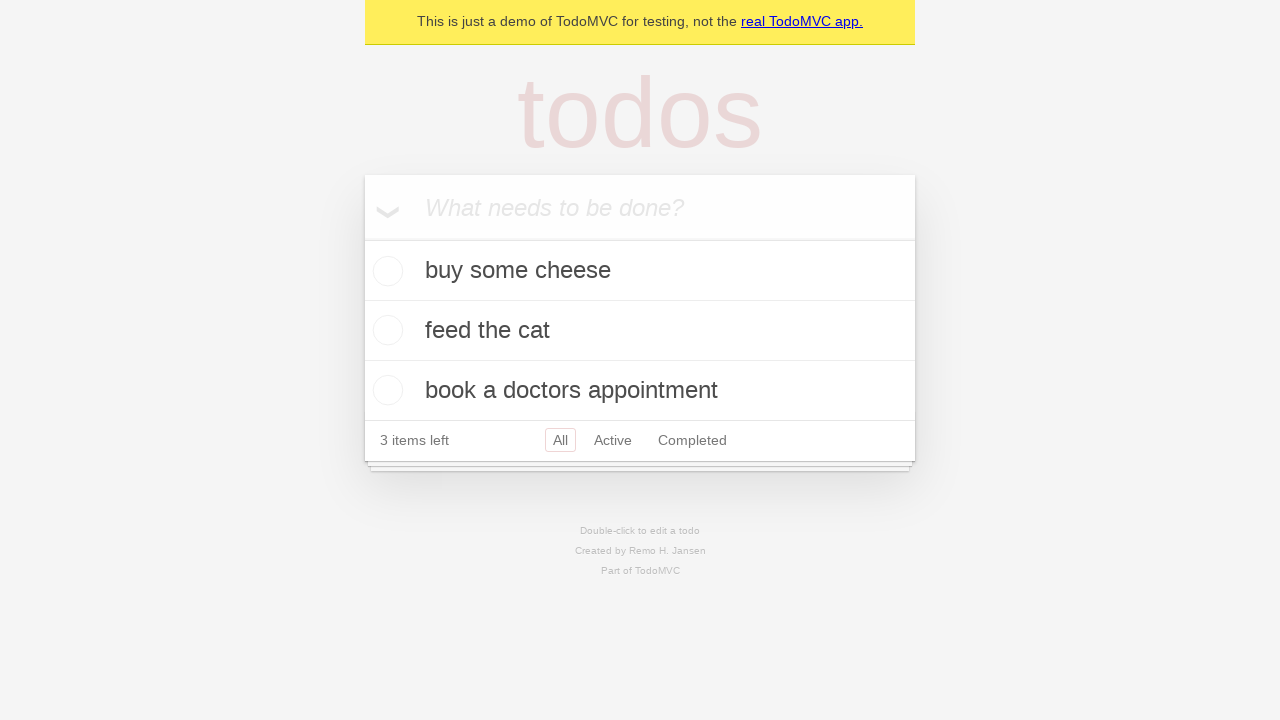

Marked second todo as completed at (385, 330) on internal:testid=[data-testid="todo-item"s] >> nth=1 >> internal:role=checkbox
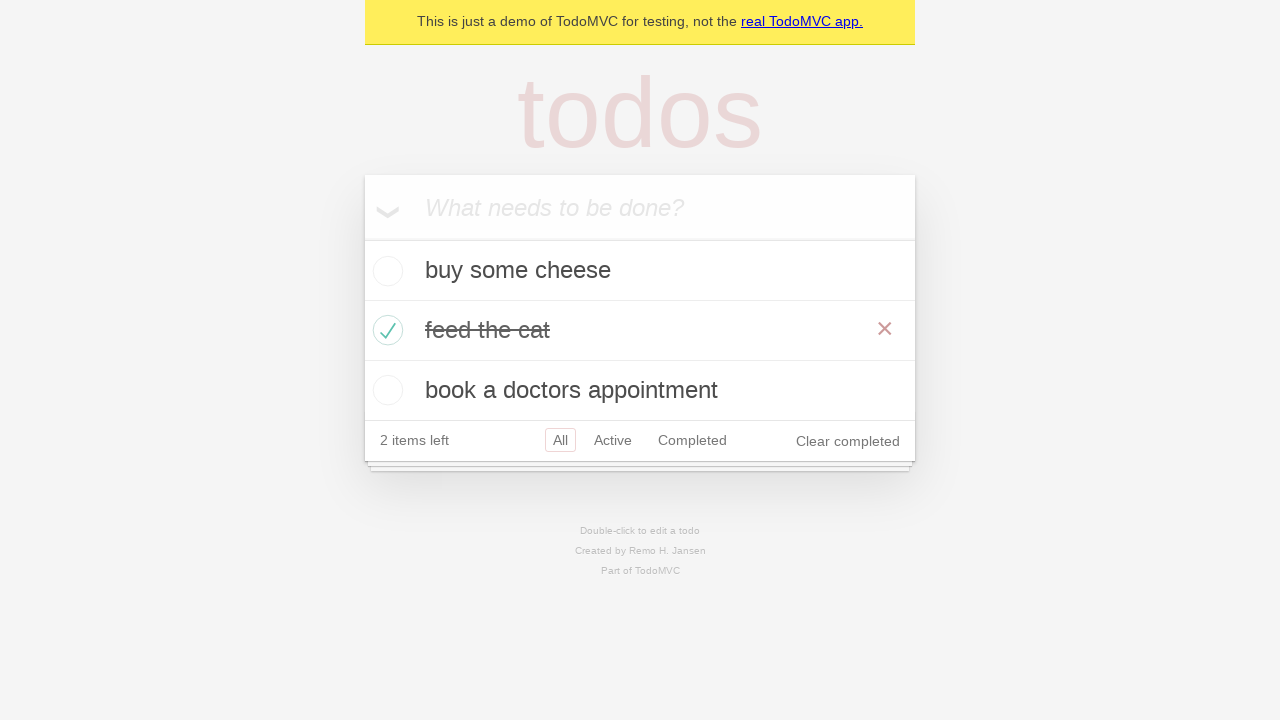

Clicked 'Clear completed' button at (848, 441) on internal:role=button[name="Clear completed"i]
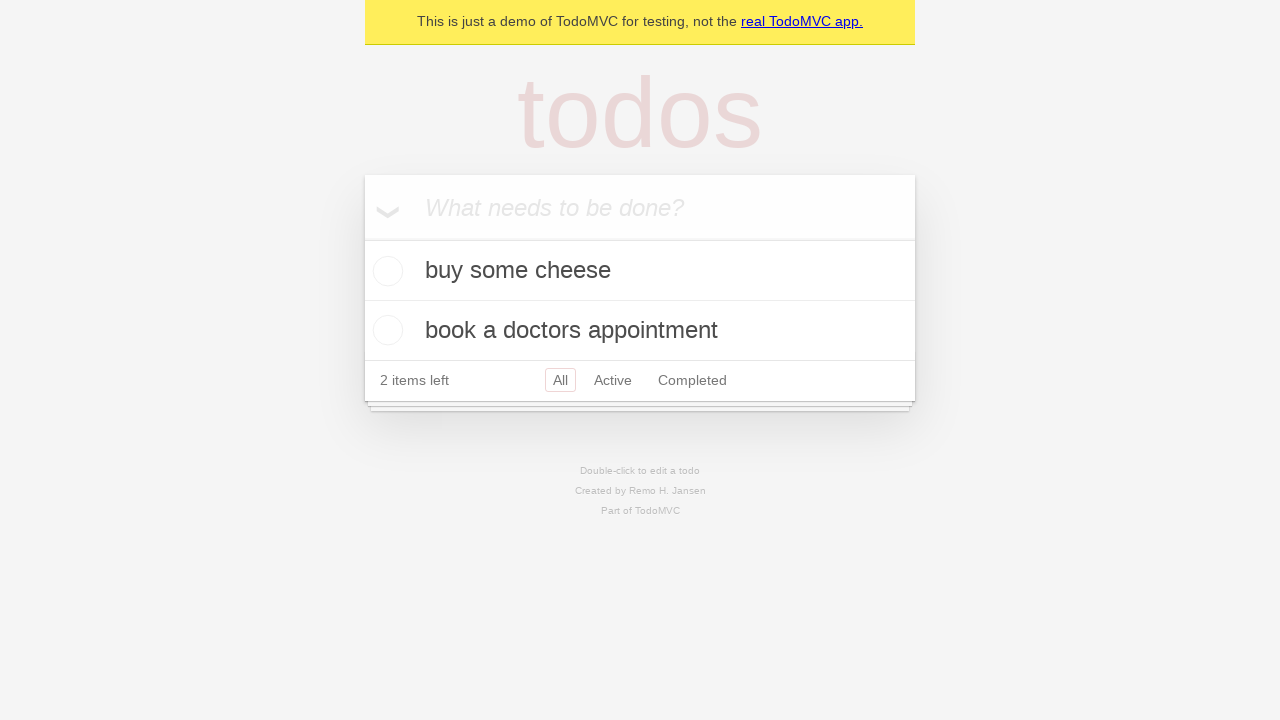

Verified completed todo was removed, 2 todos remaining
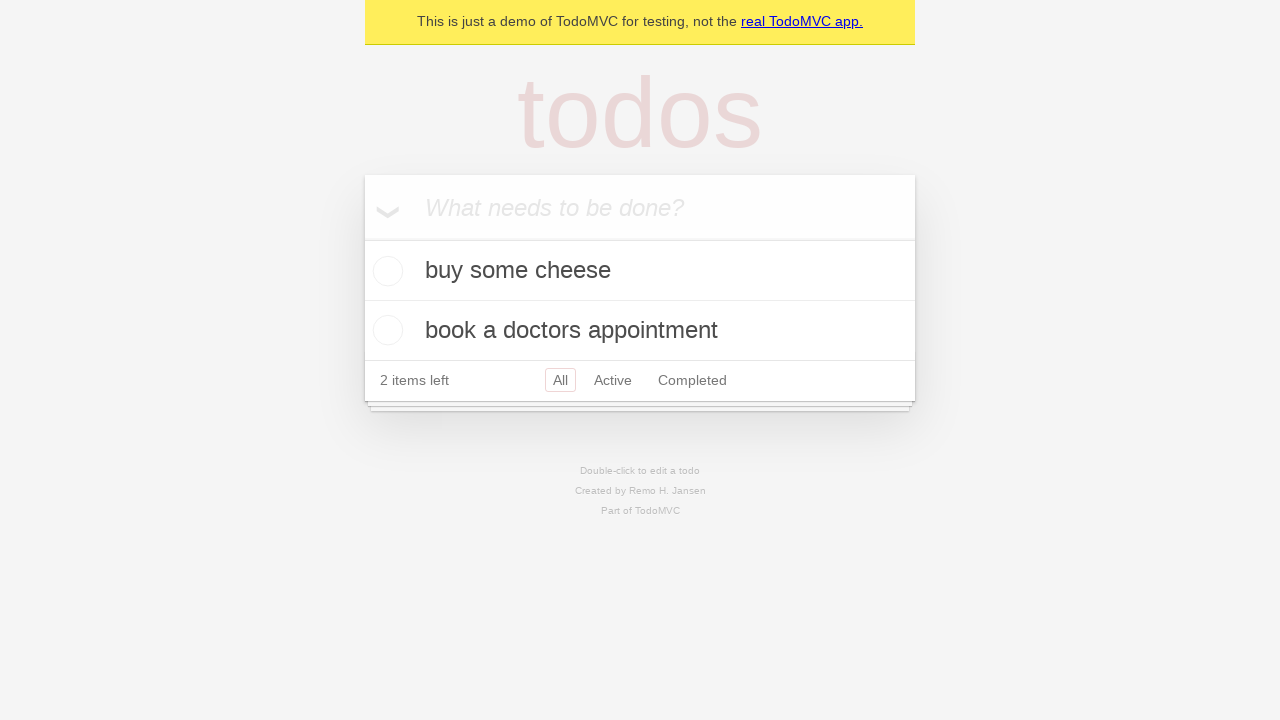

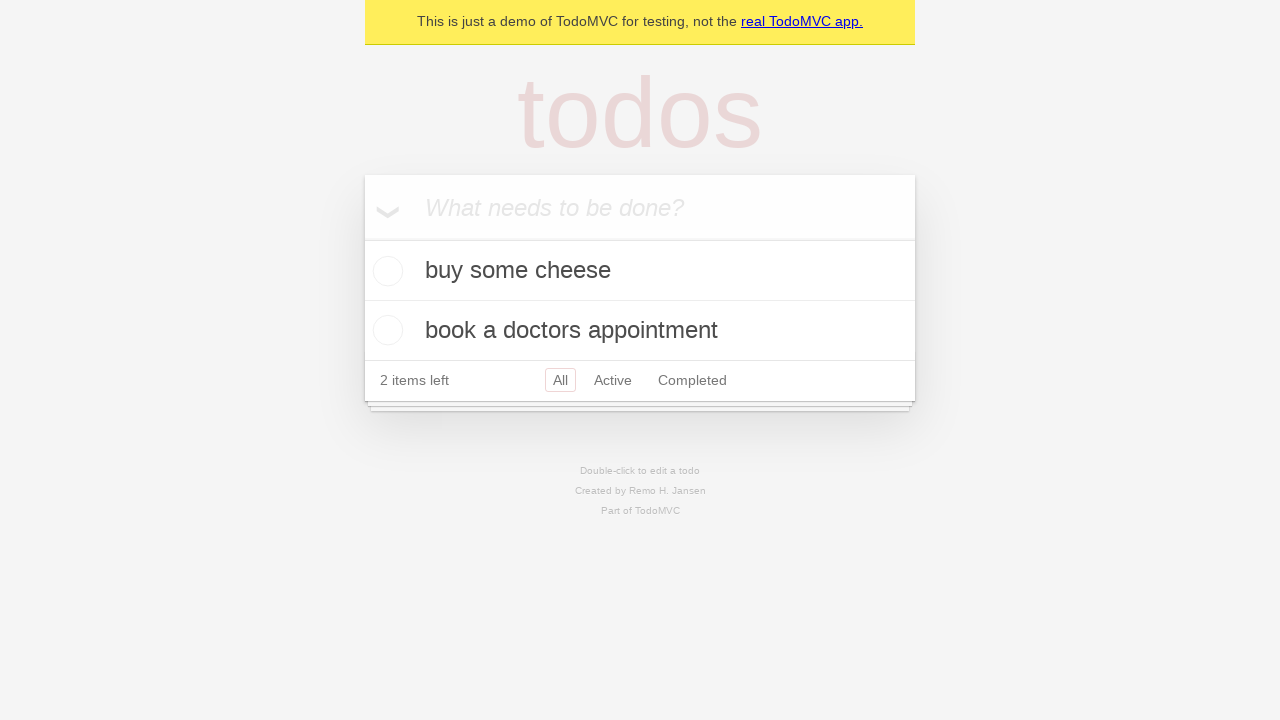